Tests scrolling functionality on a page and within a table, then calculates and verifies the sum of values in a table column

Starting URL: https://www.rahulshettyacademy.com/AutomationPractice/

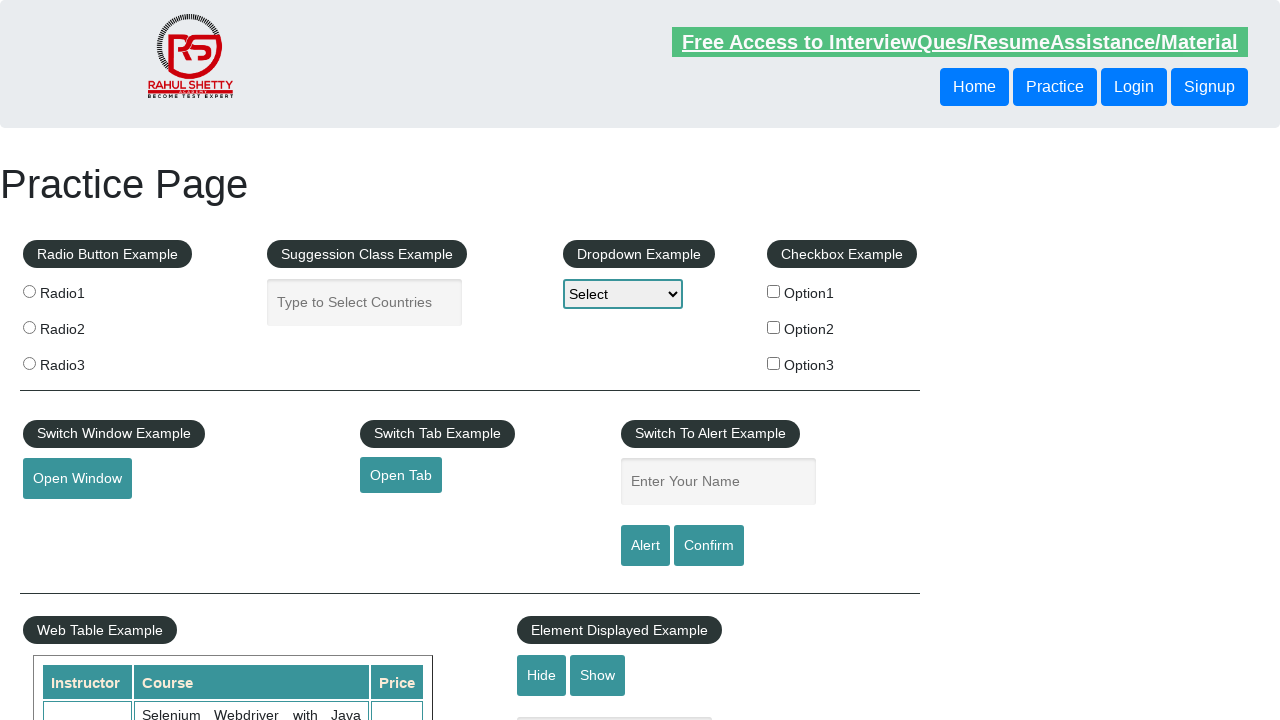

Navigated to Rahul Shetty Academy Automation Practice page
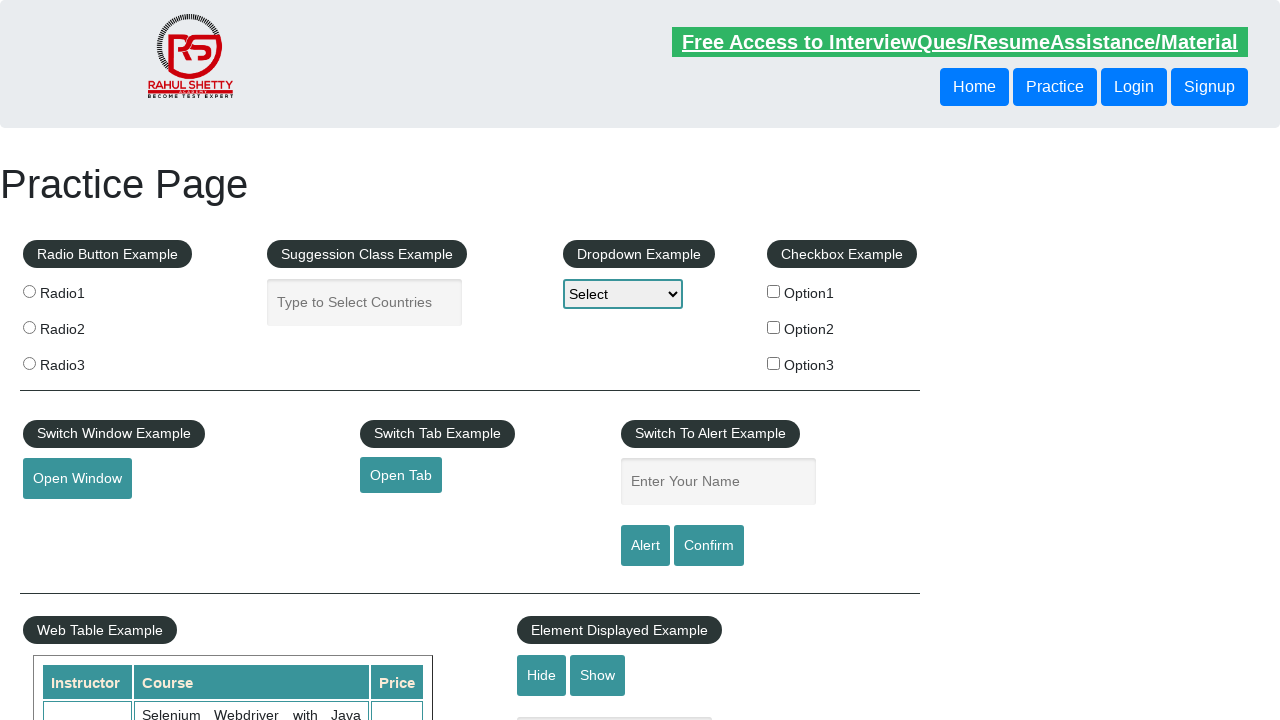

Scrolled down the page by 500 pixels
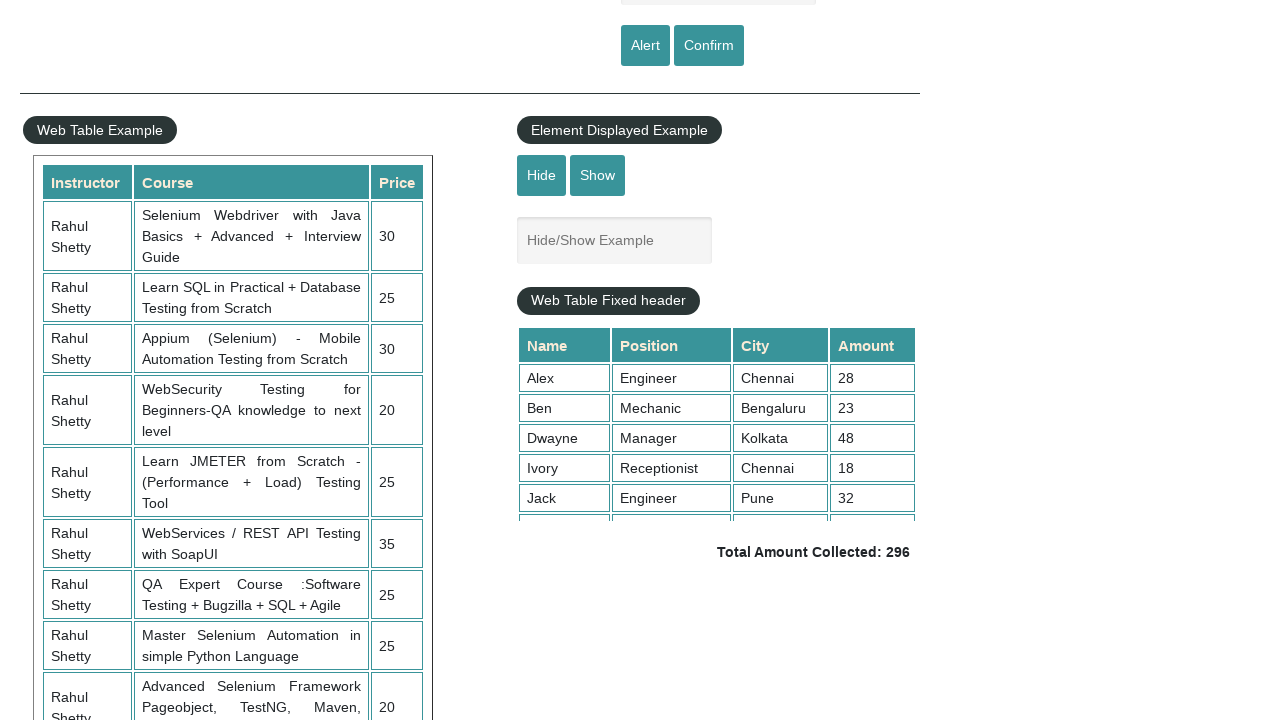

Waited 3 seconds for scroll animation to complete
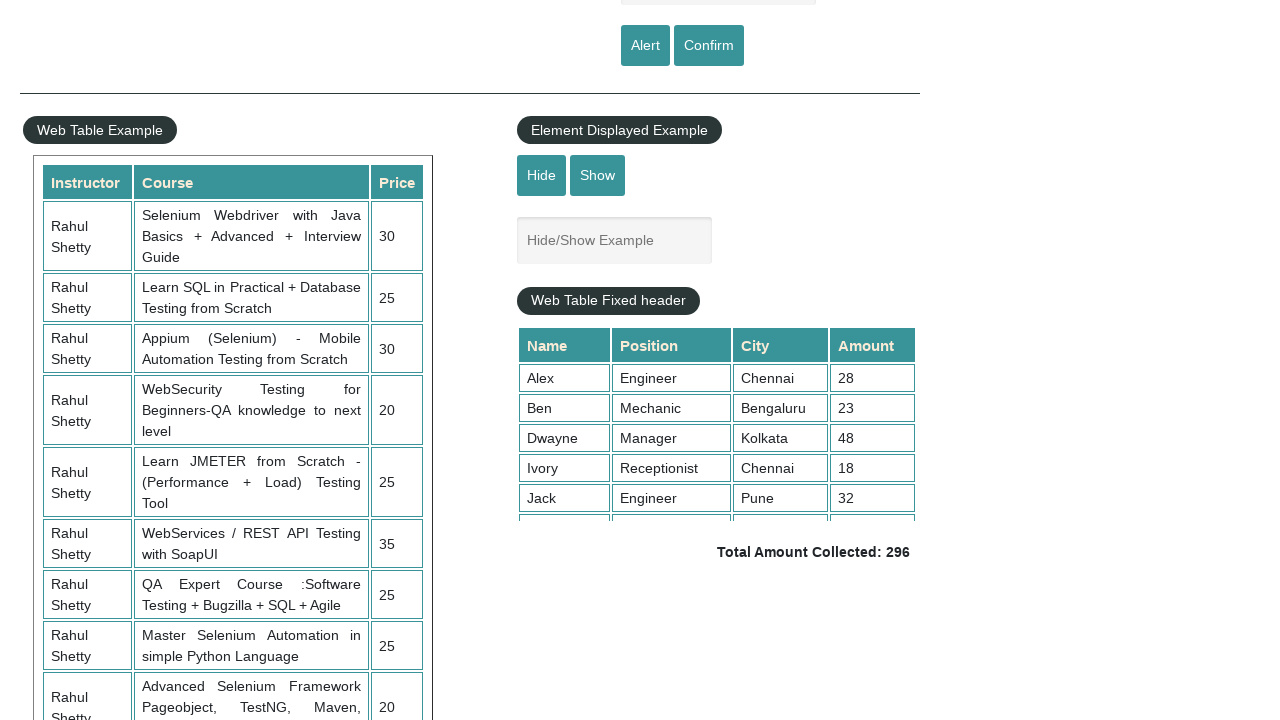

Scrolled inside the table to the bottom (5000px)
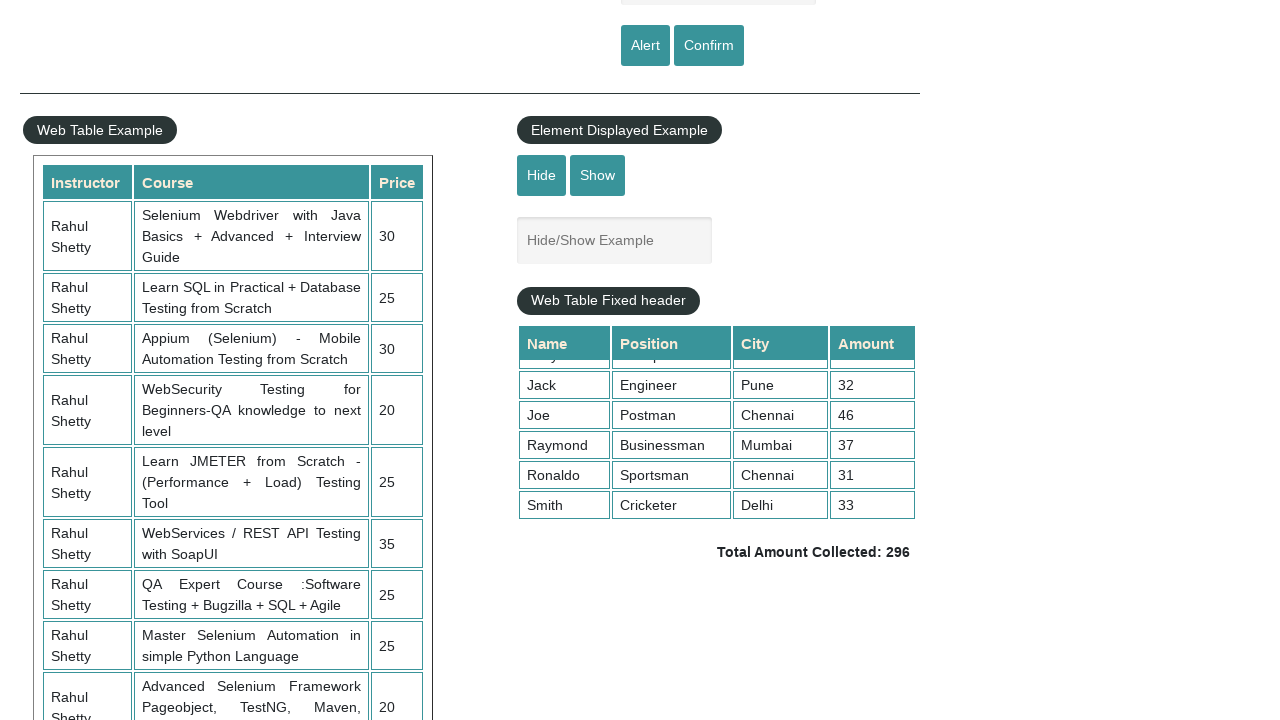

Retrieved all values from the 4th column of the table
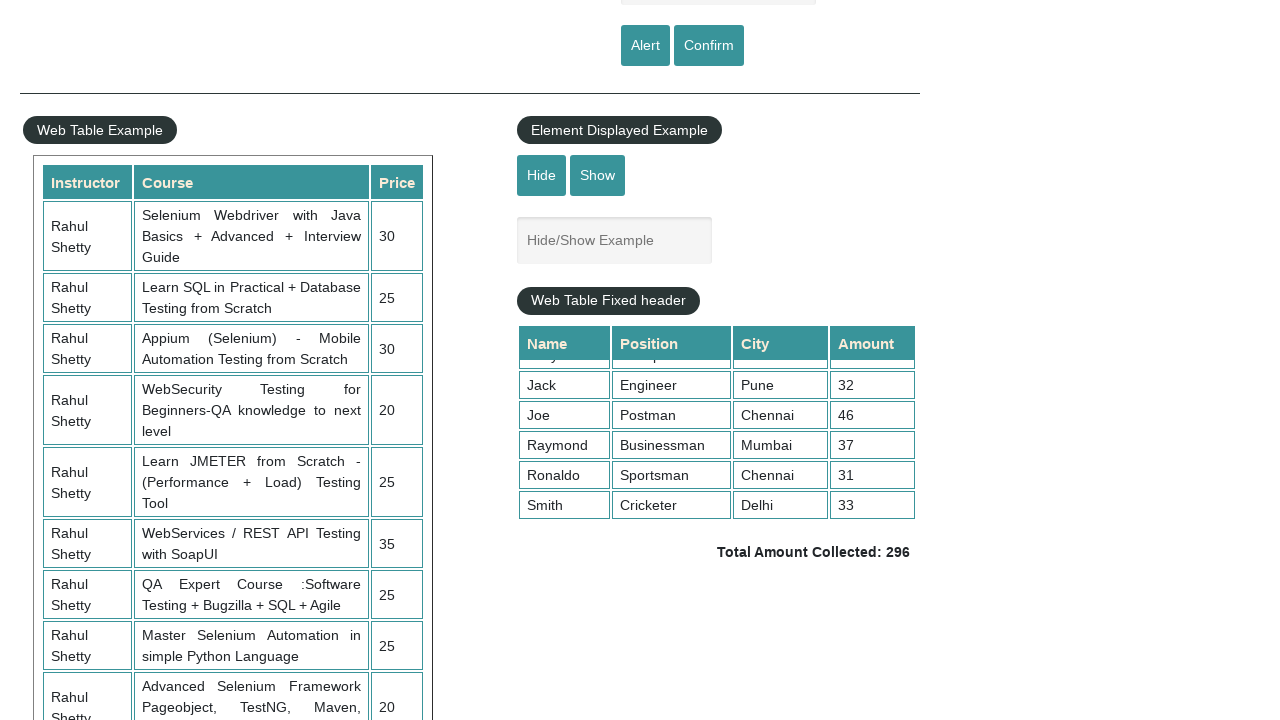

Calculated sum of all values in 4th column: 296
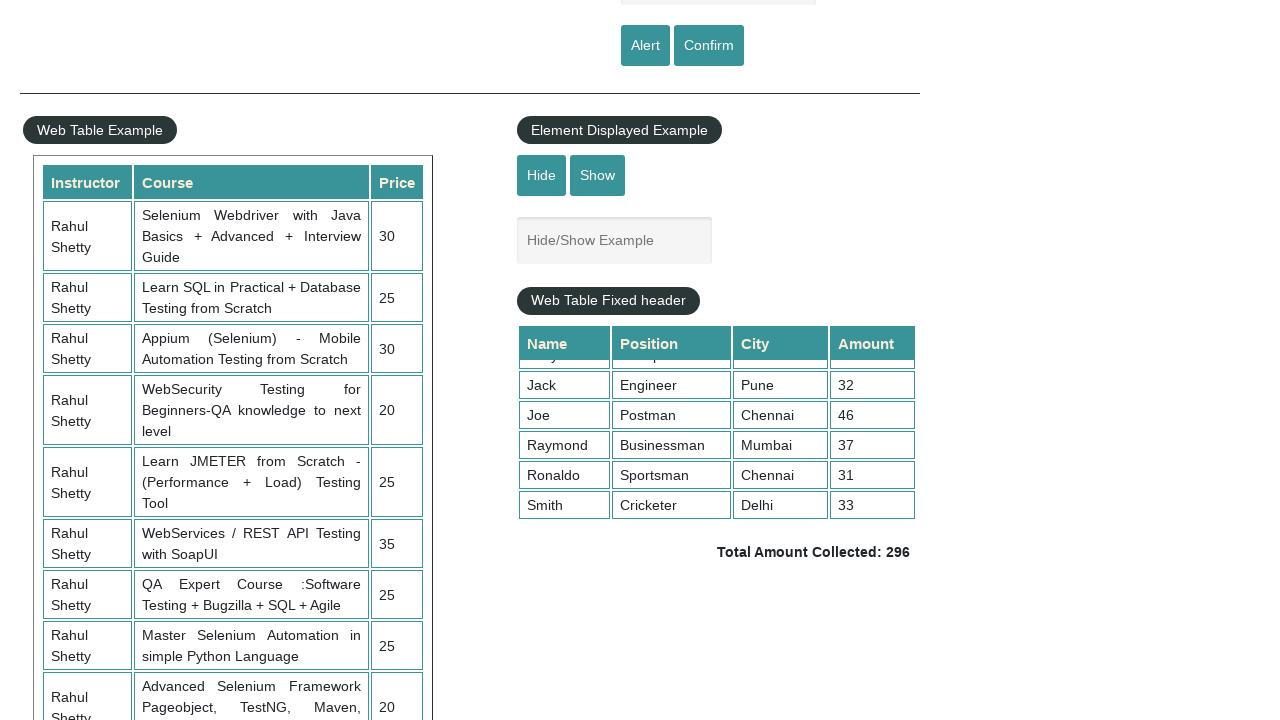

Retrieved displayed total amount from page
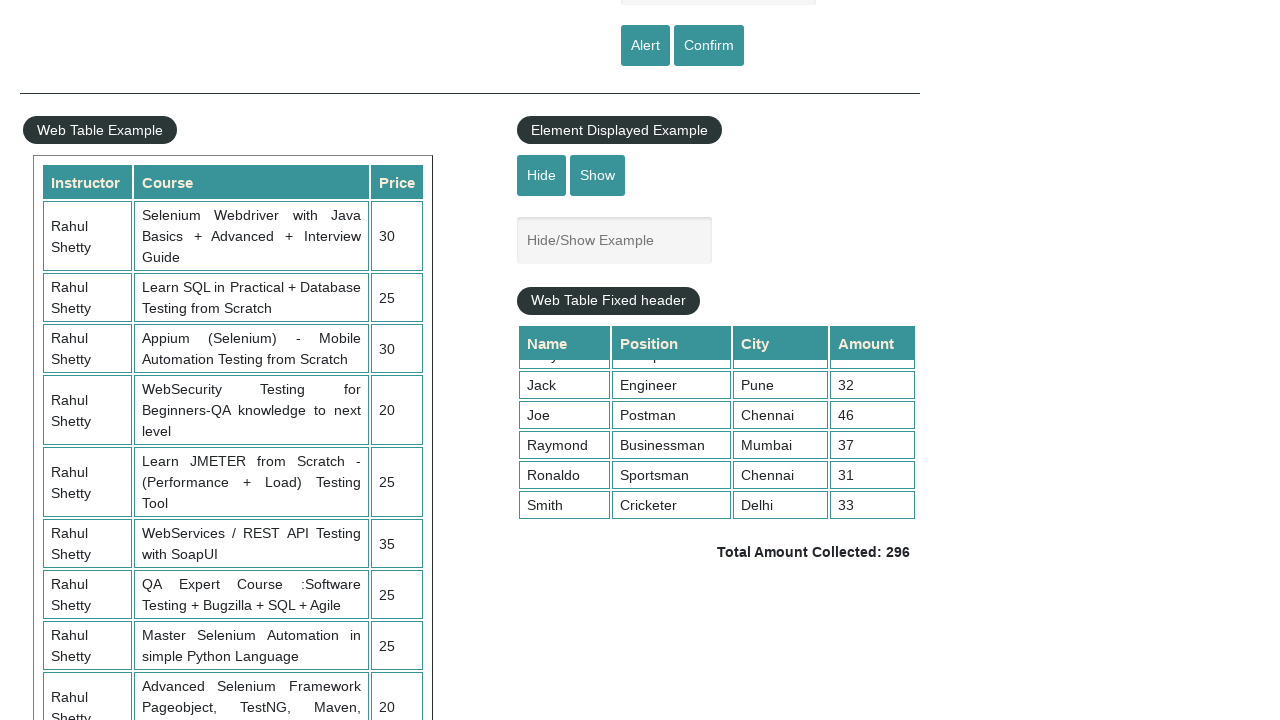

Parsed displayed total amount: 296
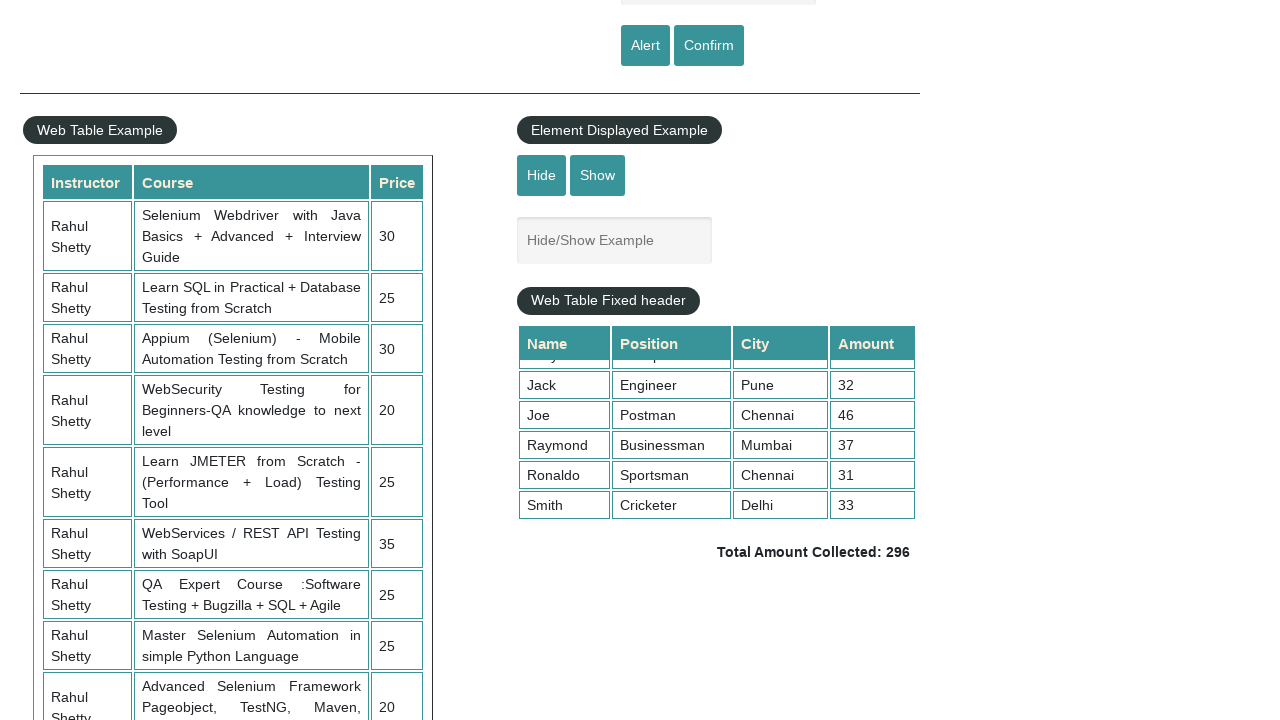

Verified calculated sum (296) matches displayed total (296) - TEST PASSED
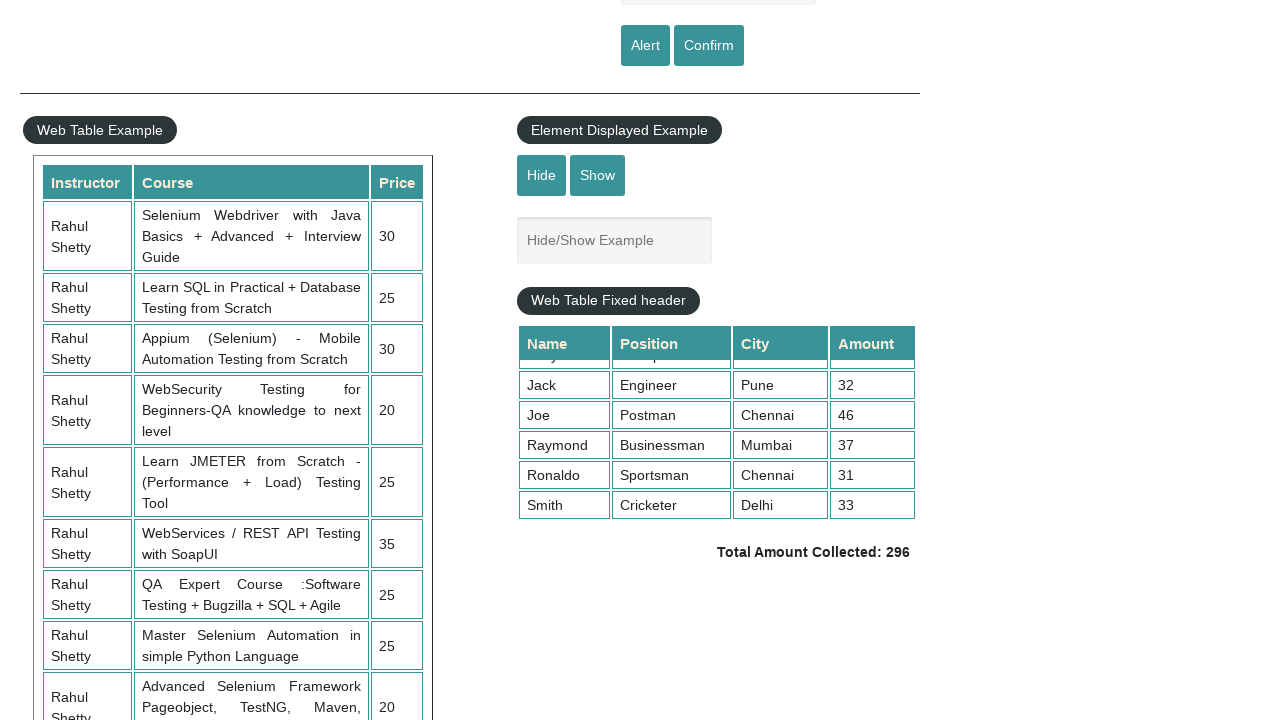

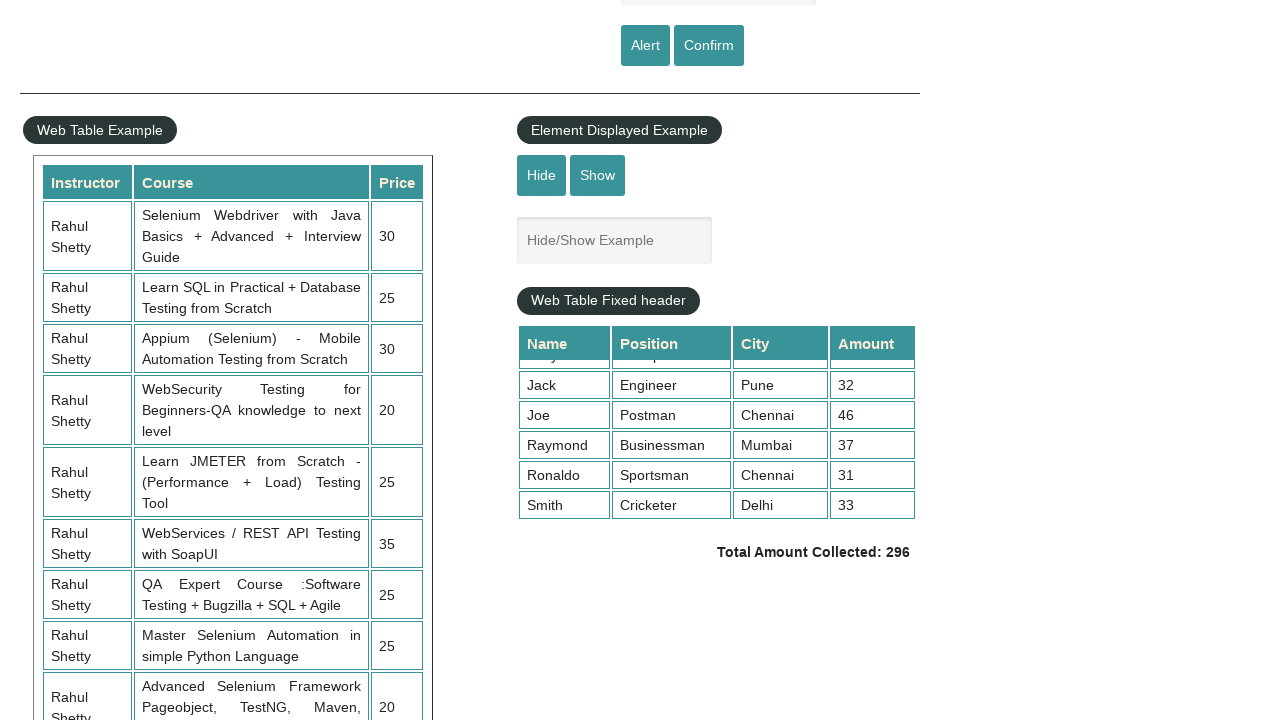